Tests the xtool.ru website by entering a URL to analyze (tune-it.ru) into the search input and clicking the search button to check the site's trust rating.

Starting URL: https://xtool.ru/

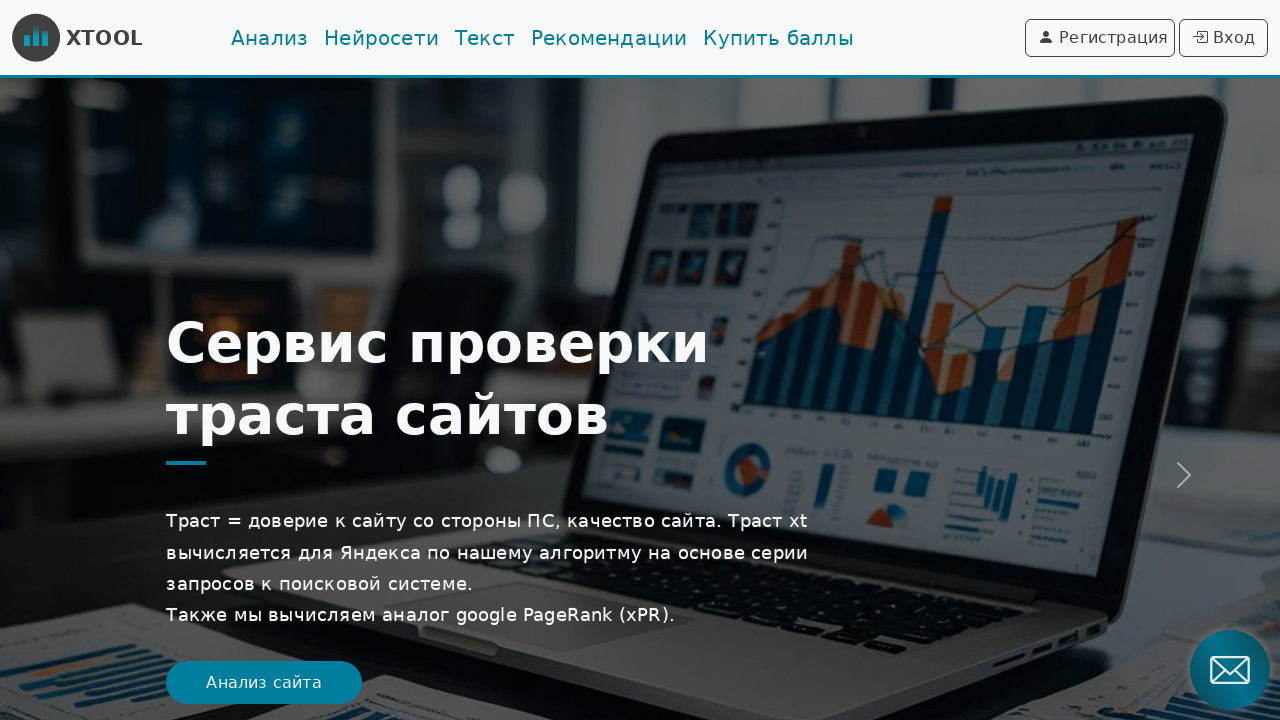

Filled URL input field with 'https://www.tune-it.ru/' on xpath=/html/body/main/div[1]/form/div/input
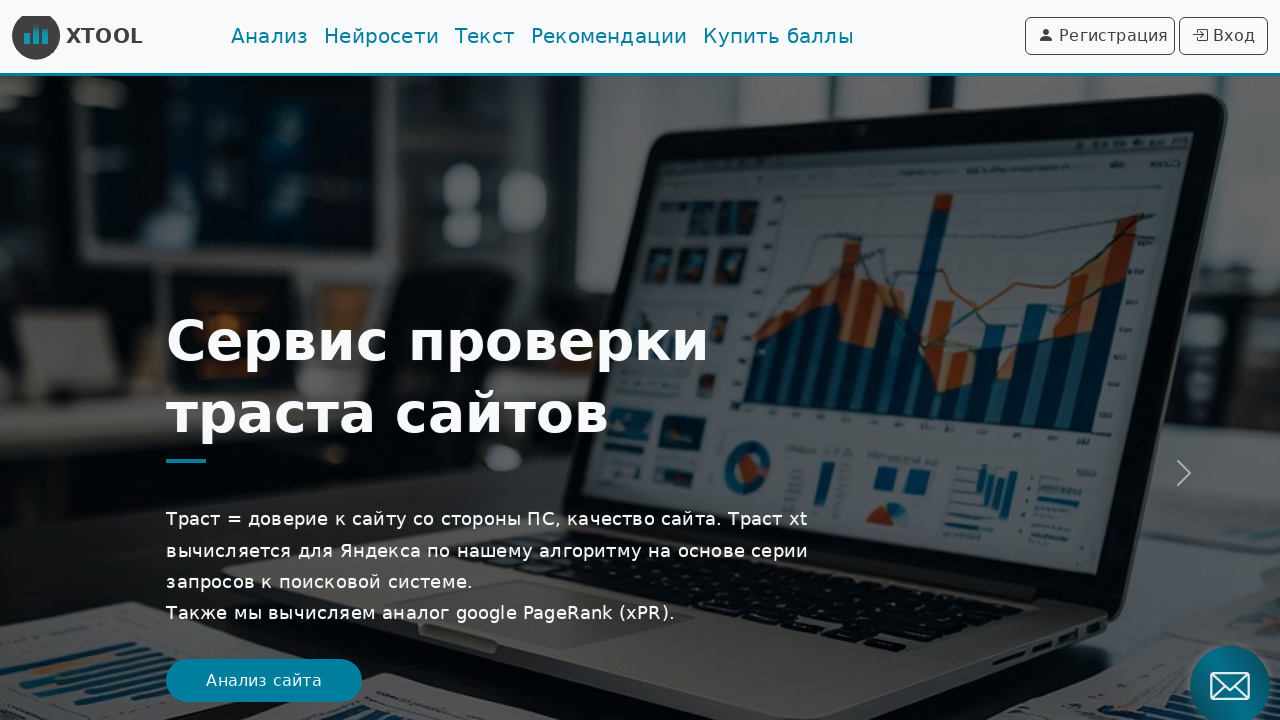

Clicked the search/analyze button to check site's trust rating at (962, 696) on xpath=/html/body/main/div[1]/form/div/button
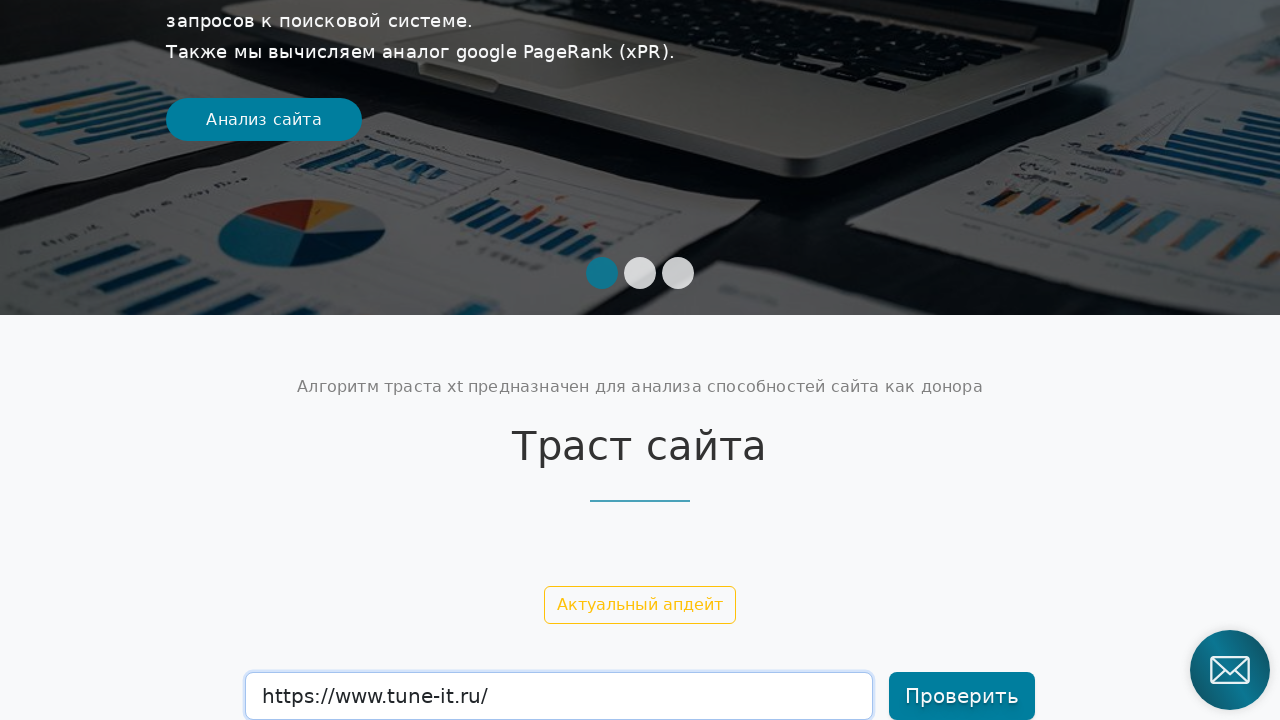

Waited for results page to fully load
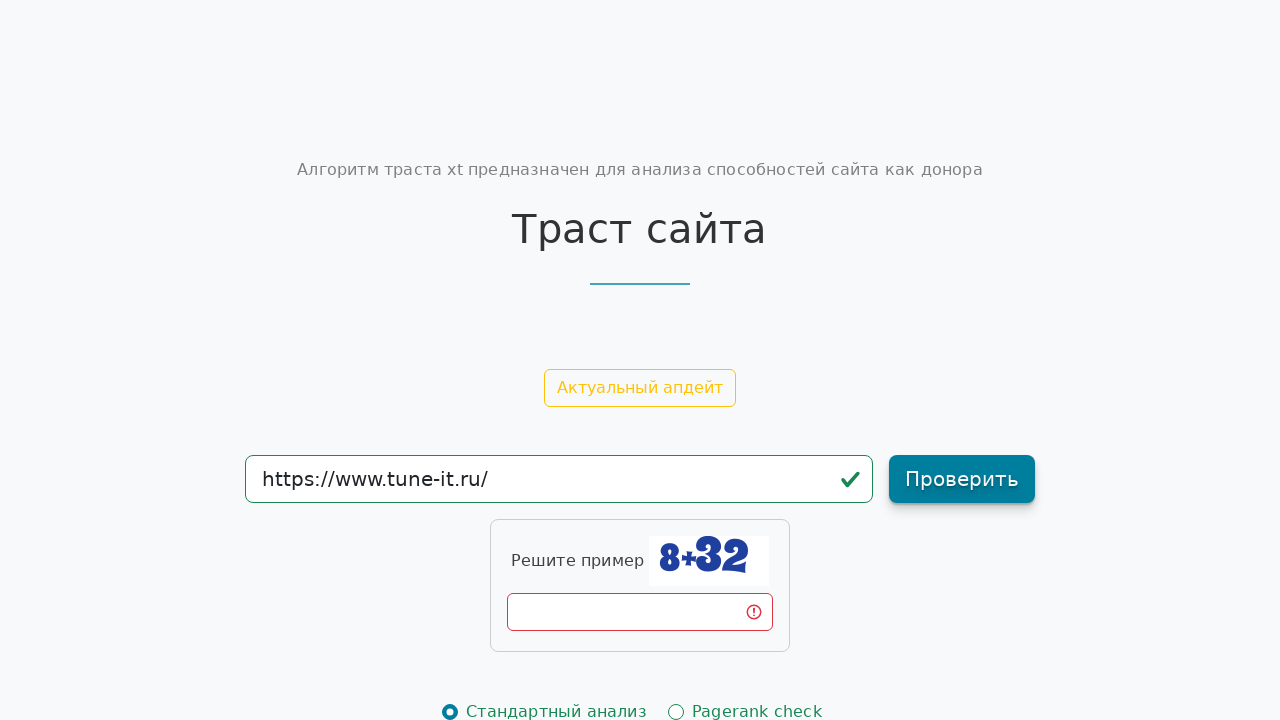

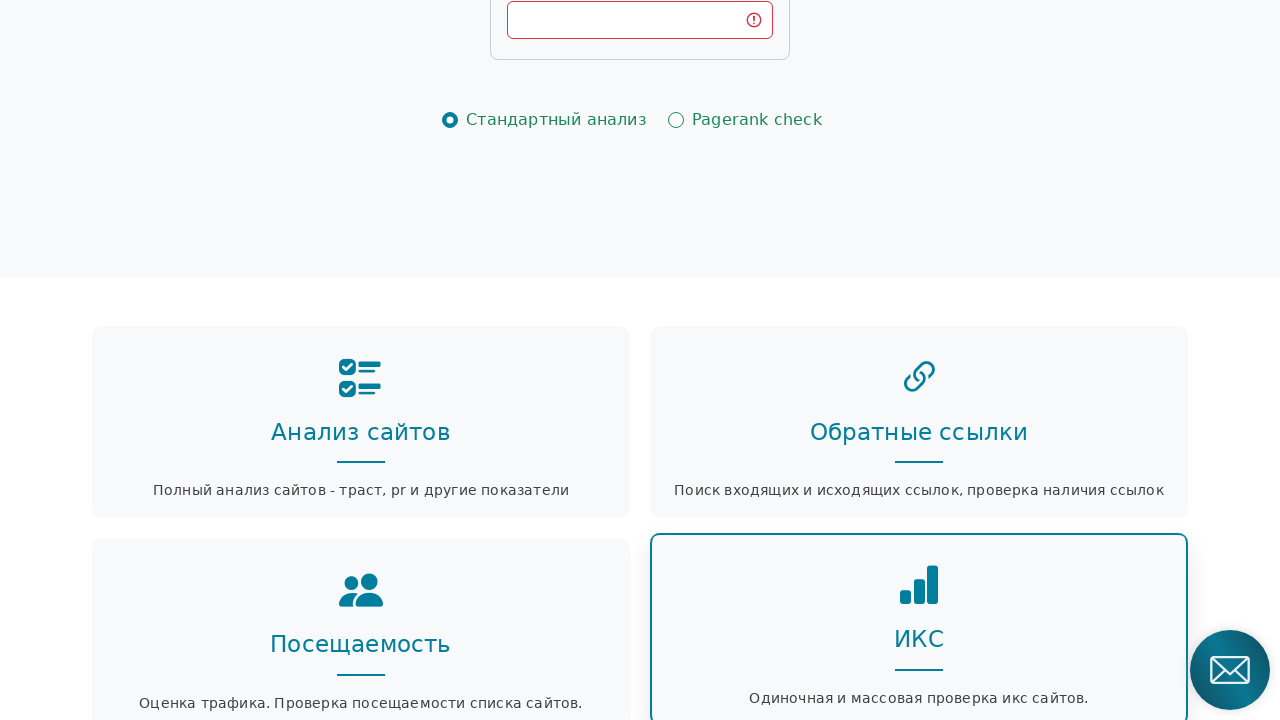